Tests dynamic controls page by clicking the Remove button and verifying that the "It's gone!" message is displayed

Starting URL: https://the-internet.herokuapp.com/dynamic_controls

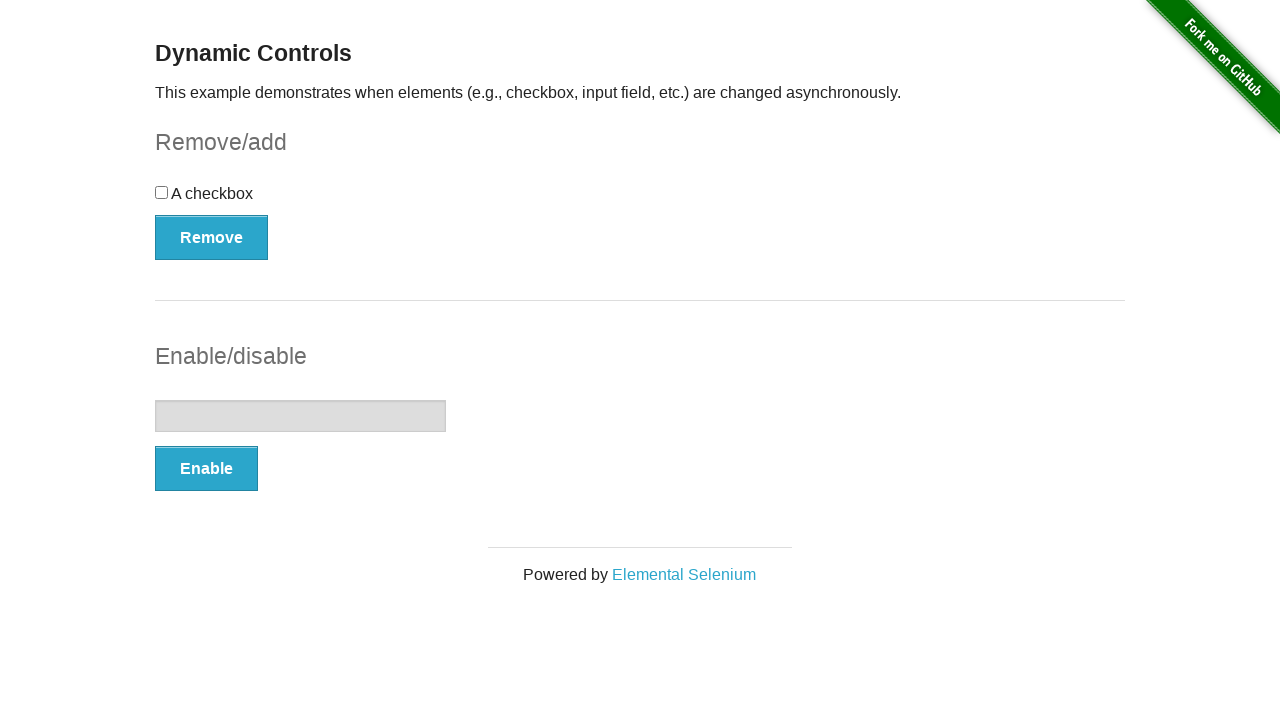

Clicked the Remove button on dynamic controls page at (212, 237) on xpath=//button[text()='Remove']
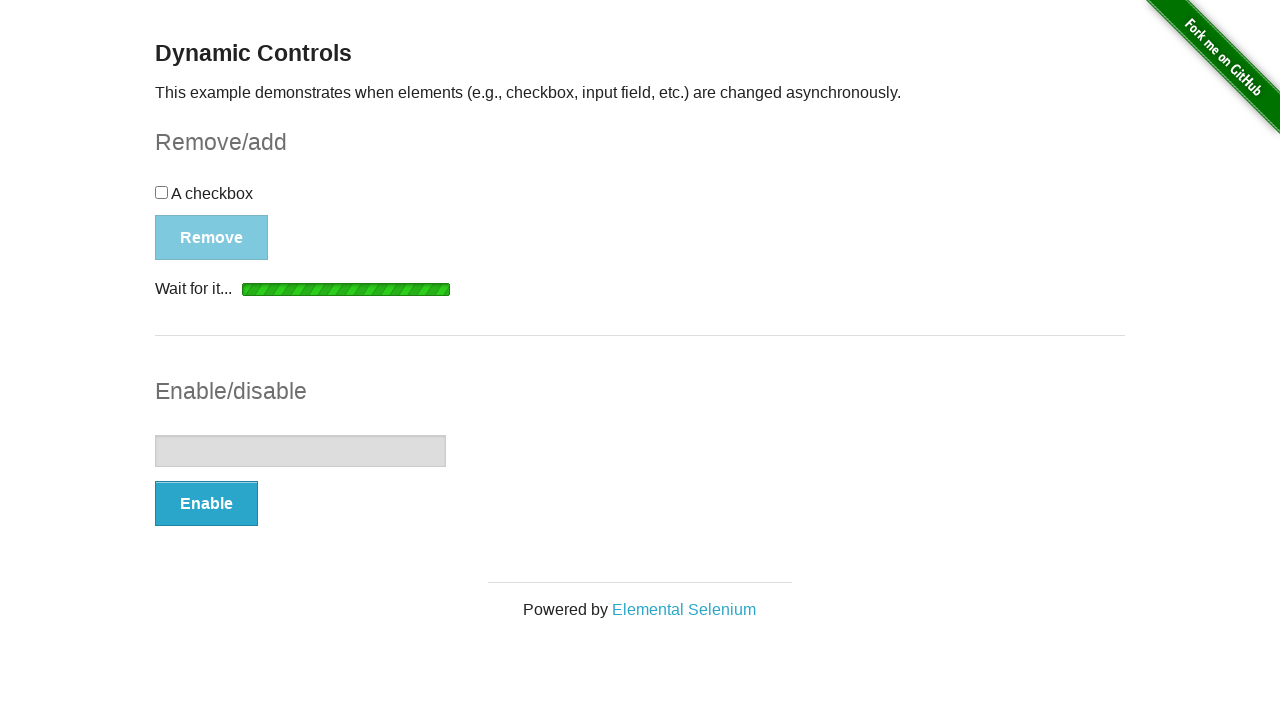

Located the "It's gone!" message element
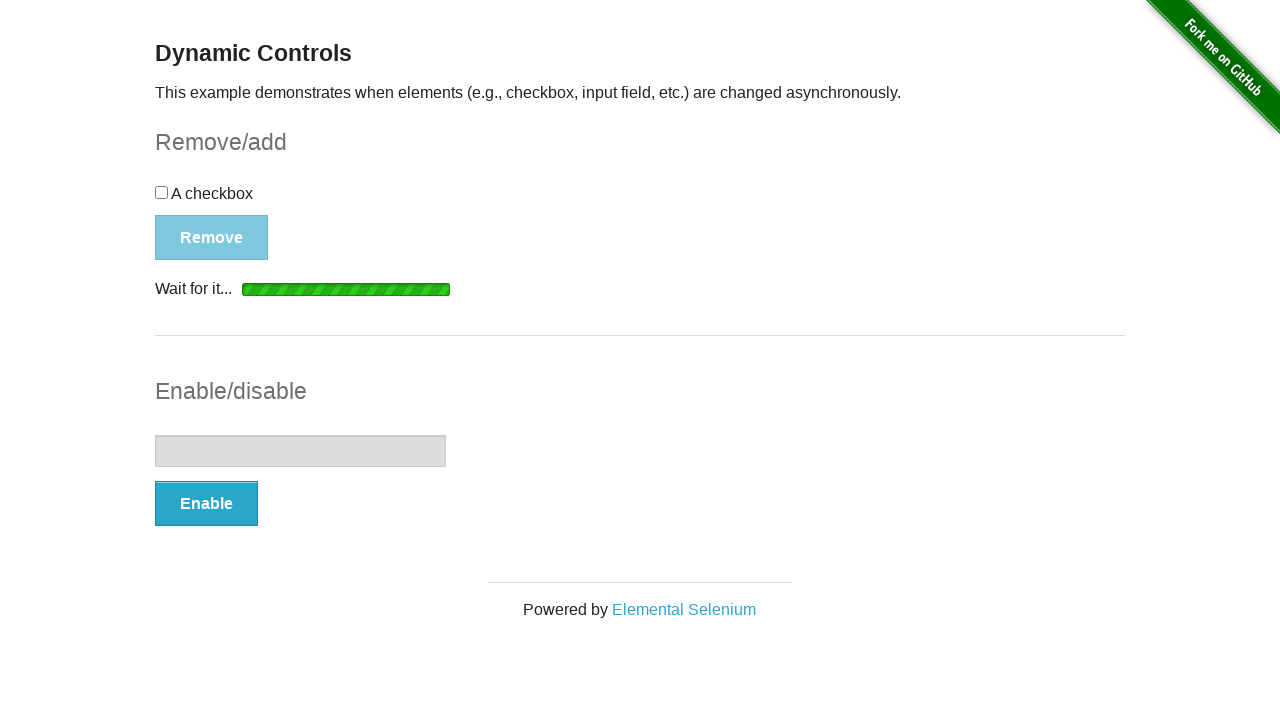

Waited for "It's gone!" message to become visible
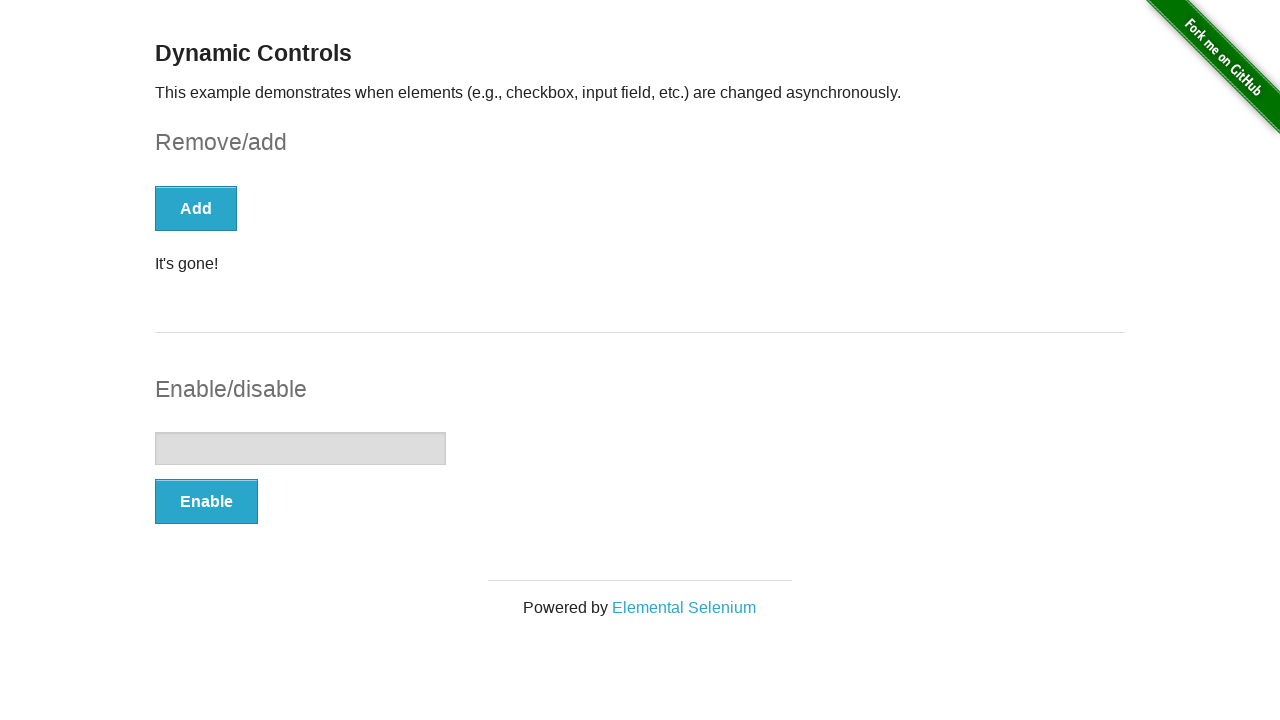

Verified that "It's gone!" message is visible
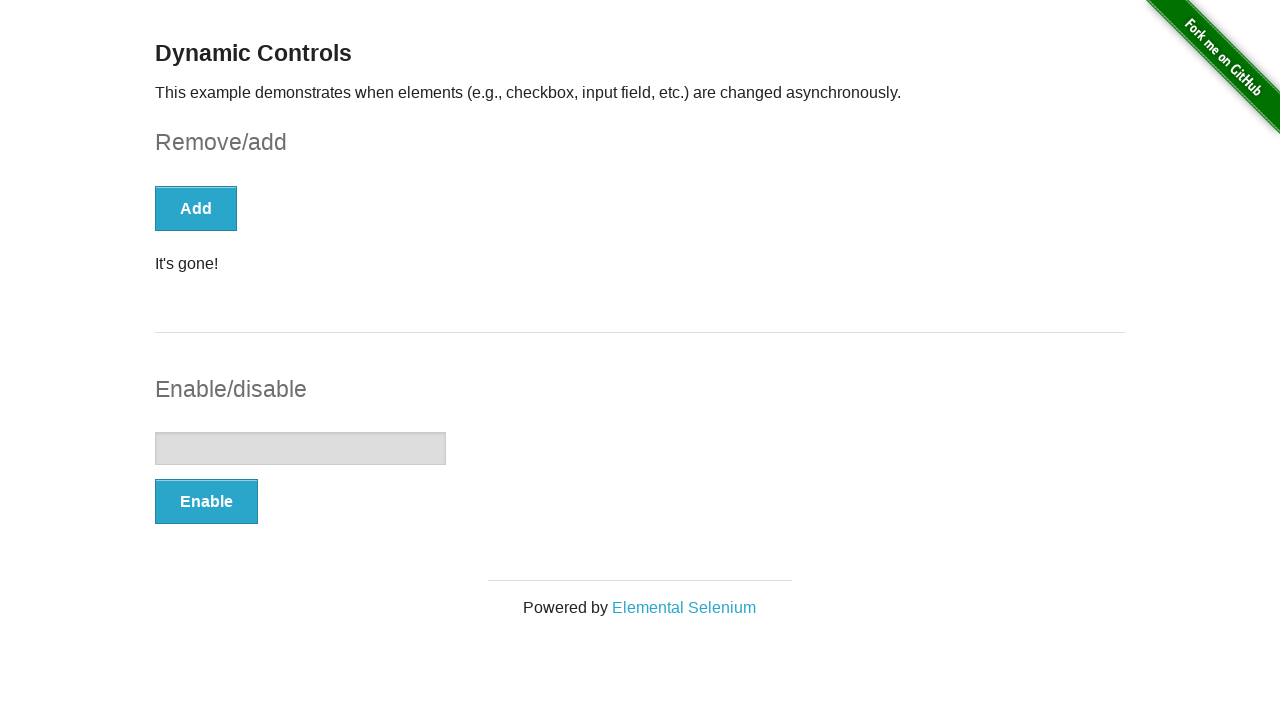

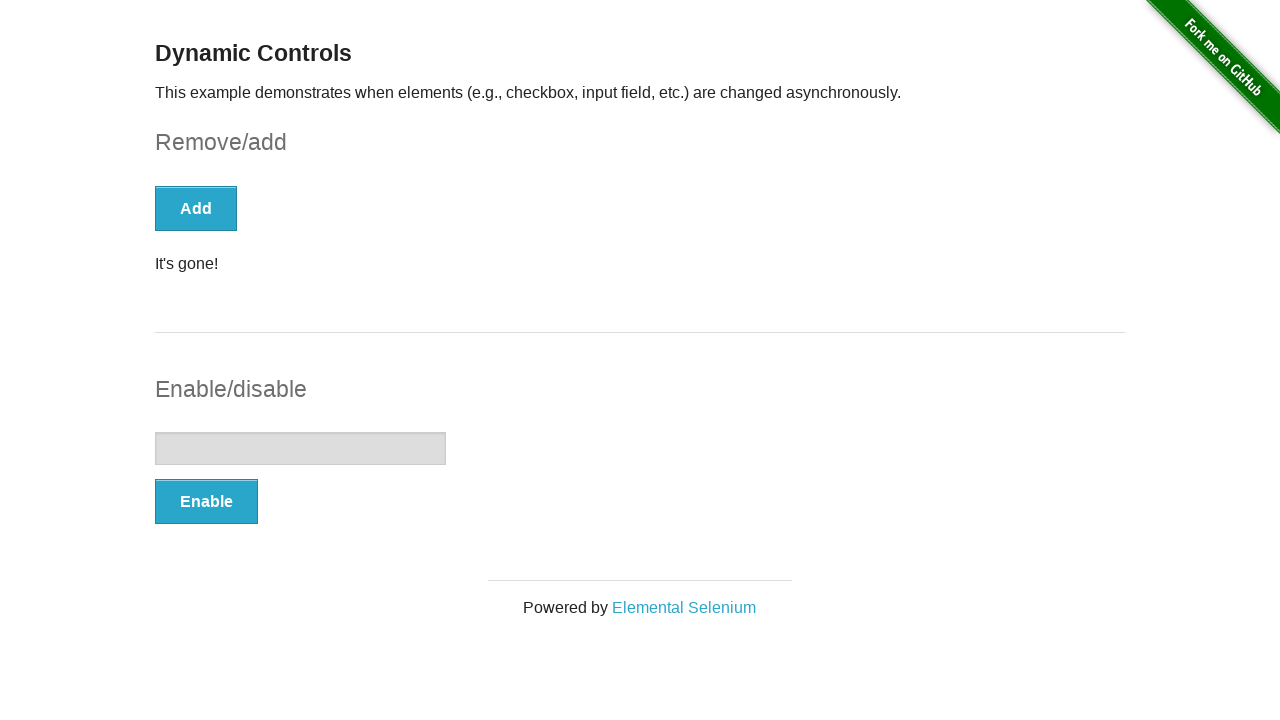